Tests carousel/slider functionality by clicking through all pagination dots on the homepage

Starting URL: https://www.mainworksstudio.com/

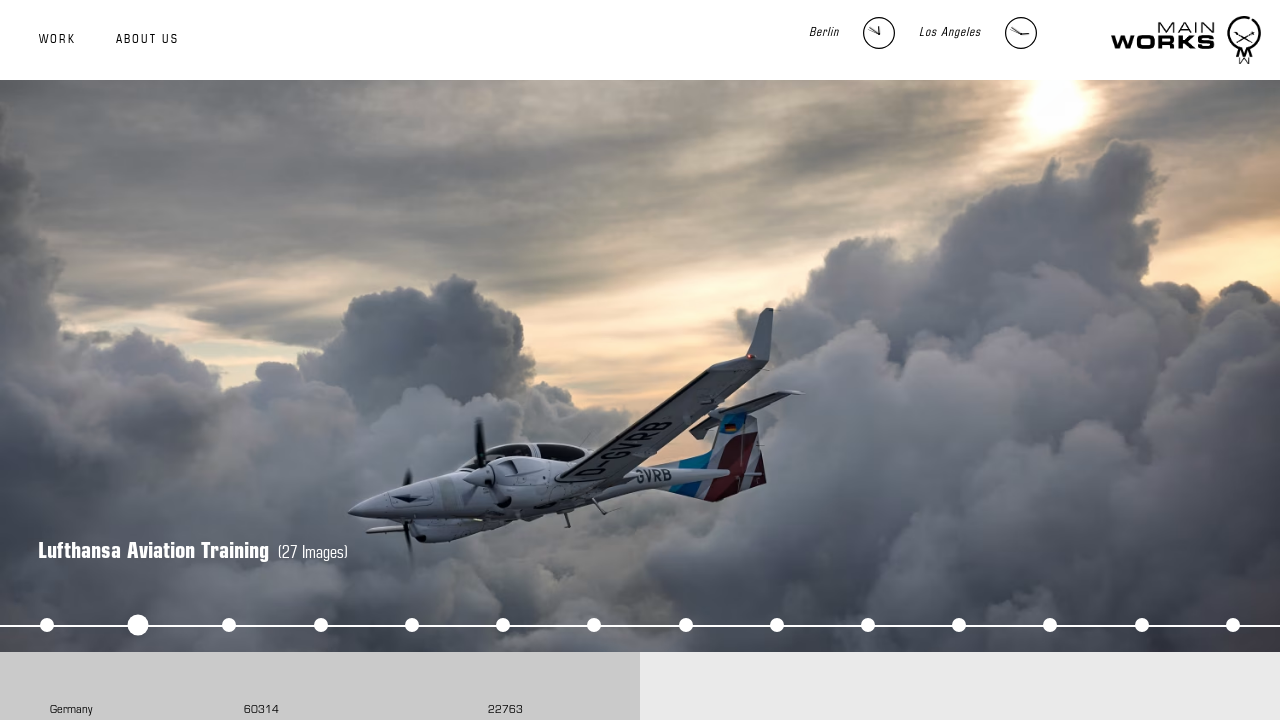

Navigated to MainWorks Studio homepage
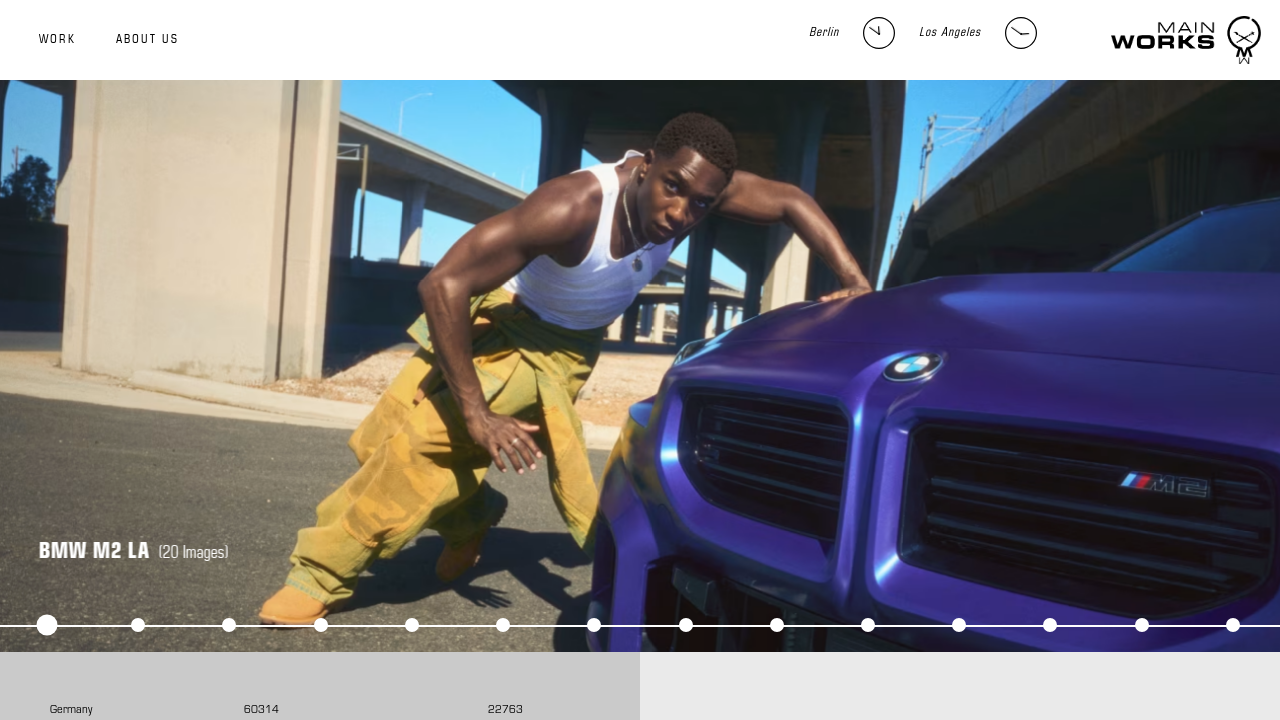

Located all carousel pagination dots
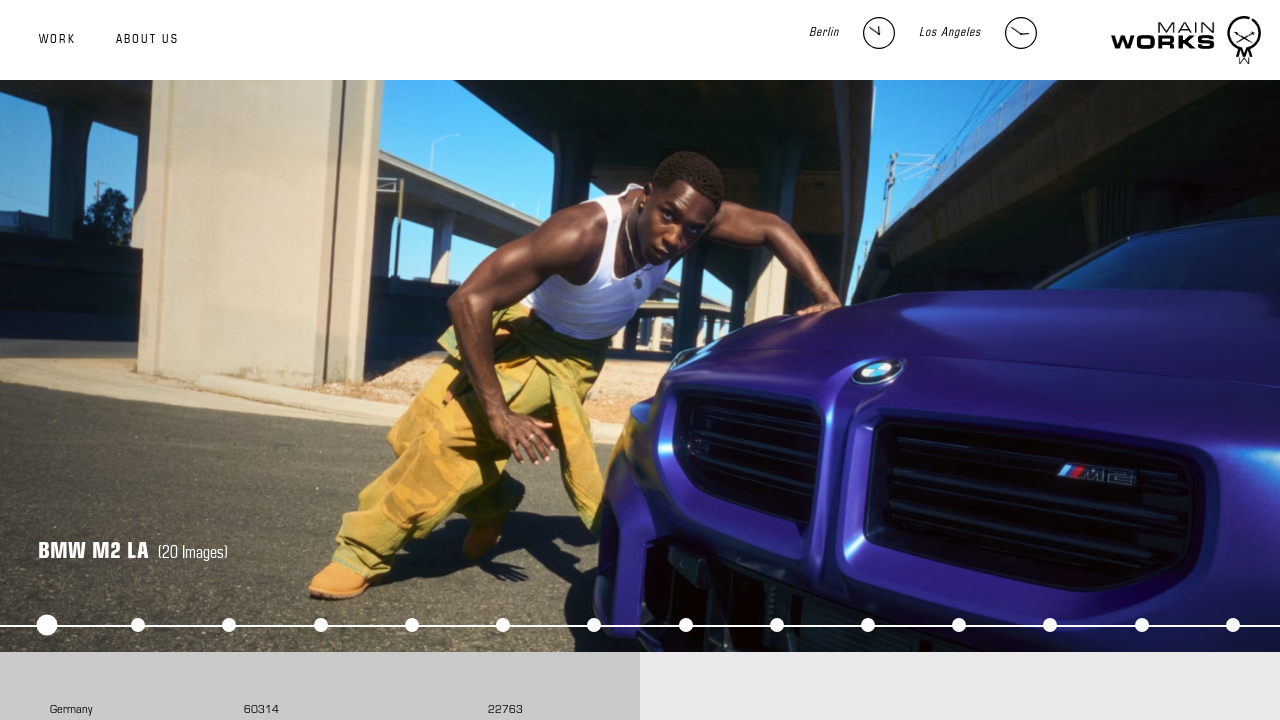

Clicked carousel pagination dot at (47, 625) on ol.flickity-page-dots > li >> nth=0
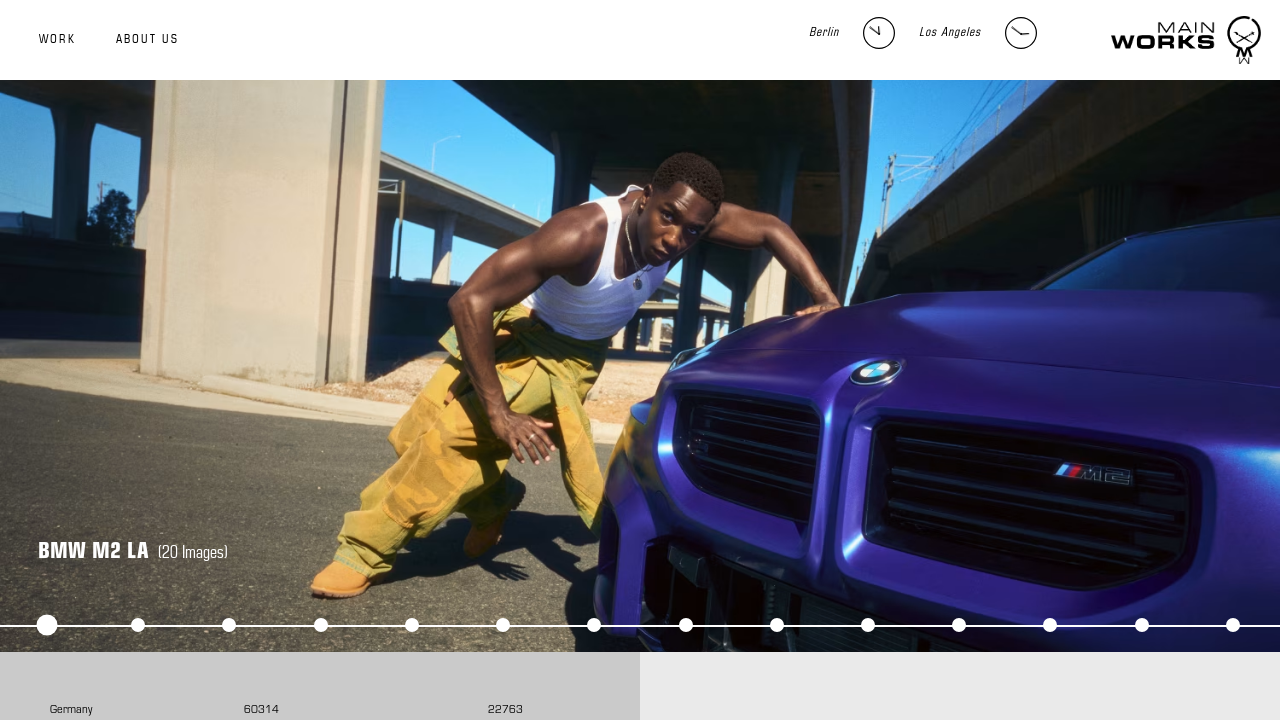

Waited 200ms between carousel dot clicks
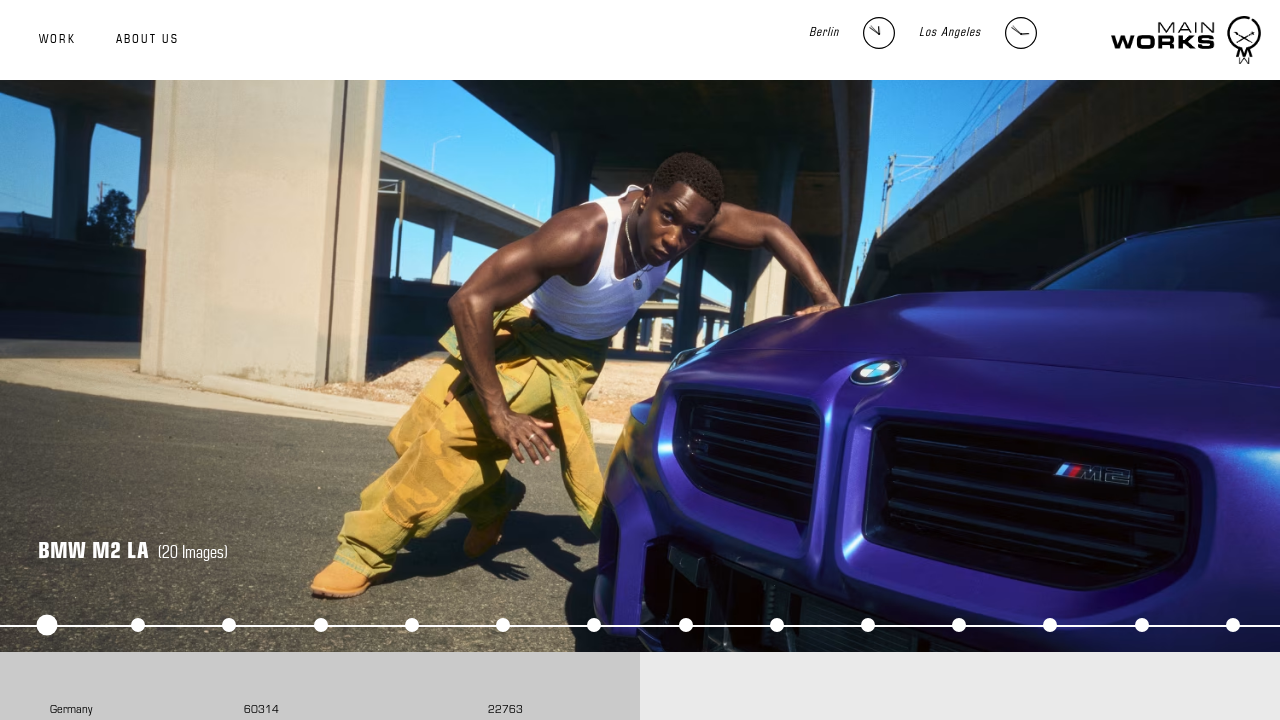

Clicked carousel pagination dot at (138, 625) on ol.flickity-page-dots > li >> nth=1
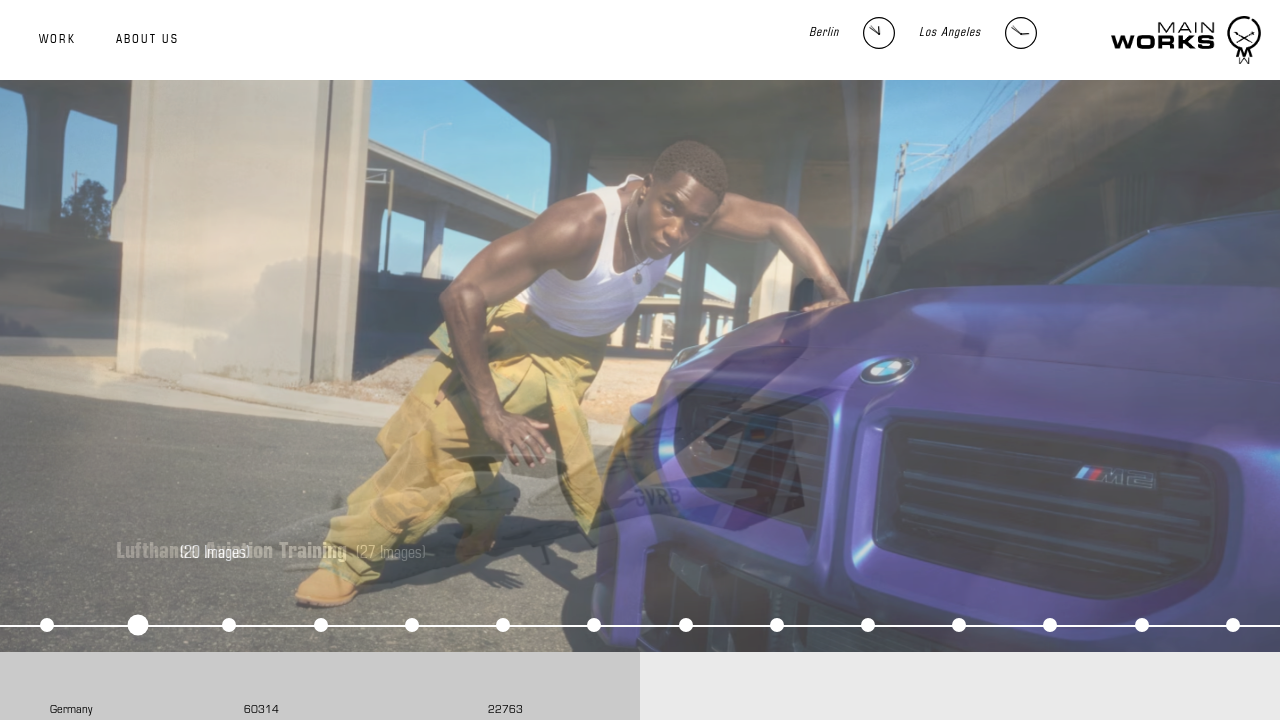

Waited 200ms between carousel dot clicks
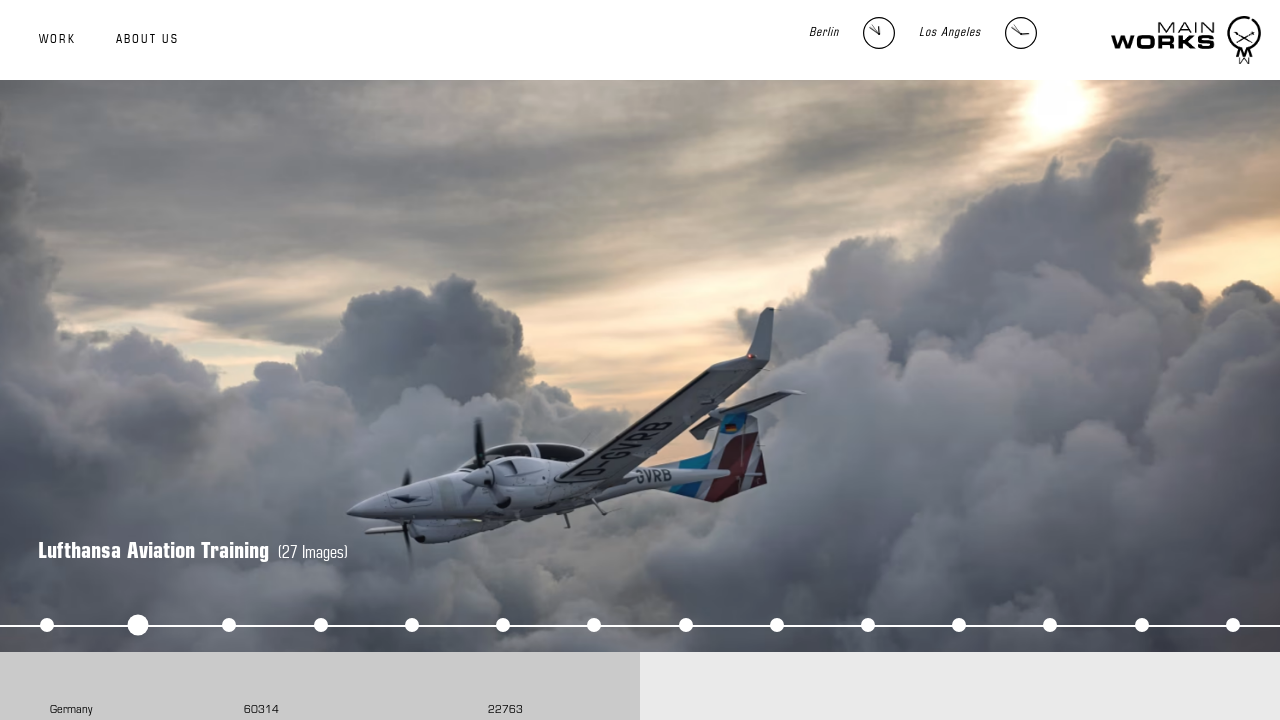

Clicked carousel pagination dot at (229, 625) on ol.flickity-page-dots > li >> nth=2
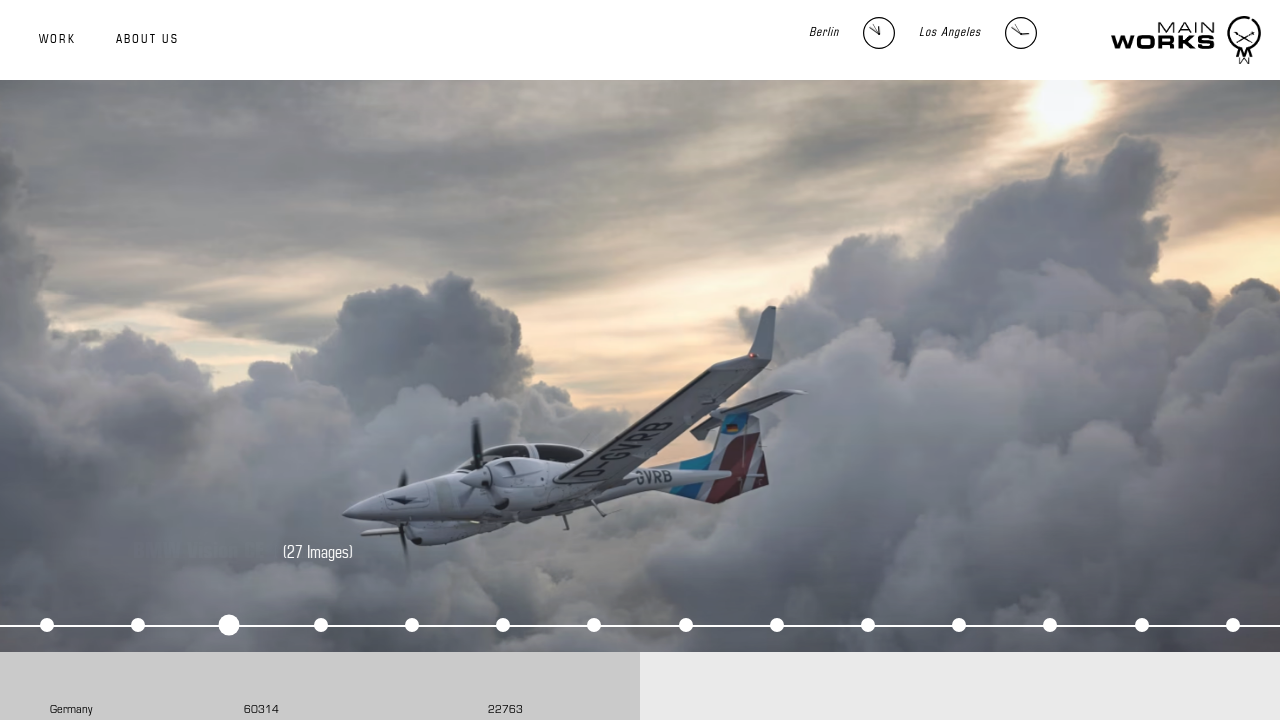

Waited 200ms between carousel dot clicks
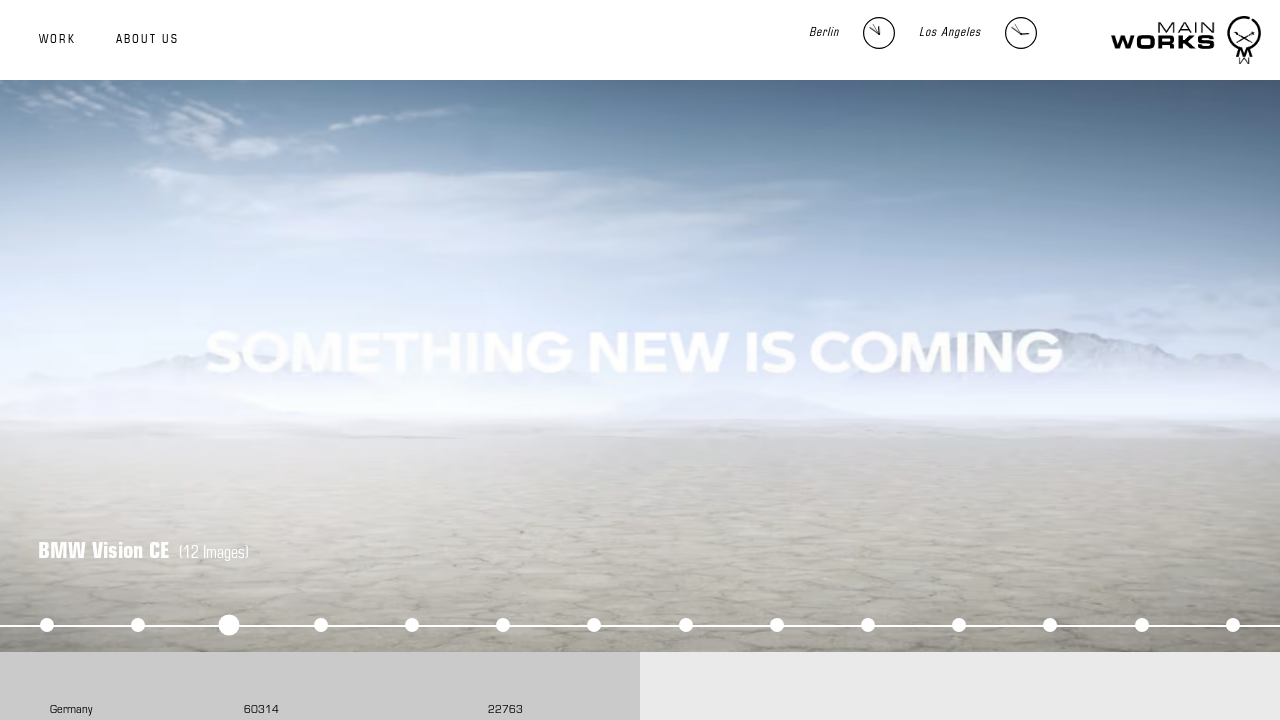

Clicked carousel pagination dot at (321, 625) on ol.flickity-page-dots > li >> nth=3
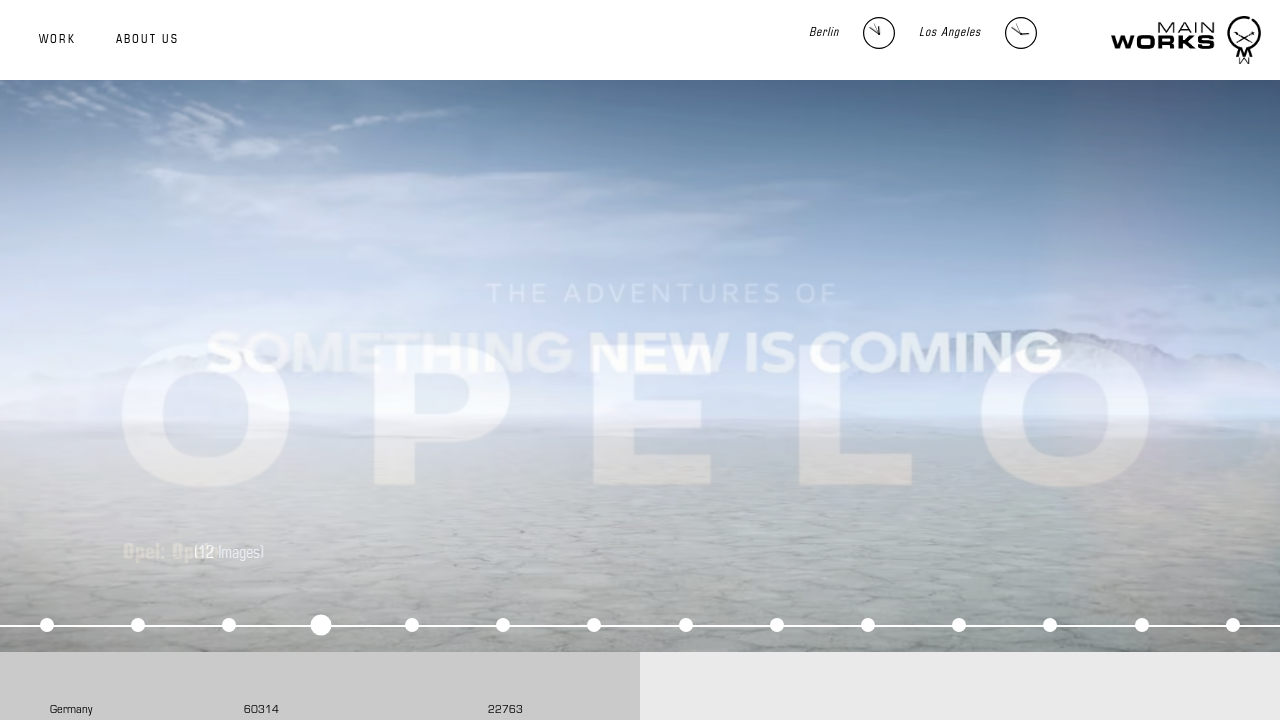

Waited 200ms between carousel dot clicks
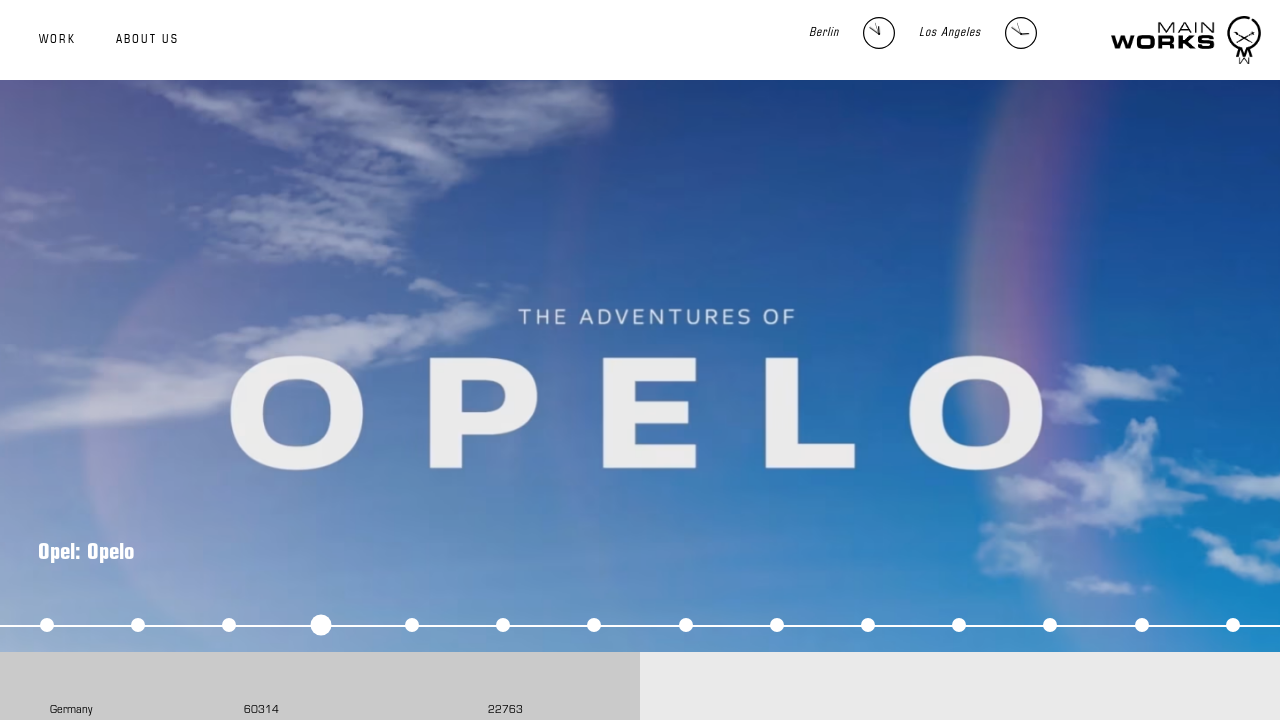

Clicked carousel pagination dot at (412, 625) on ol.flickity-page-dots > li >> nth=4
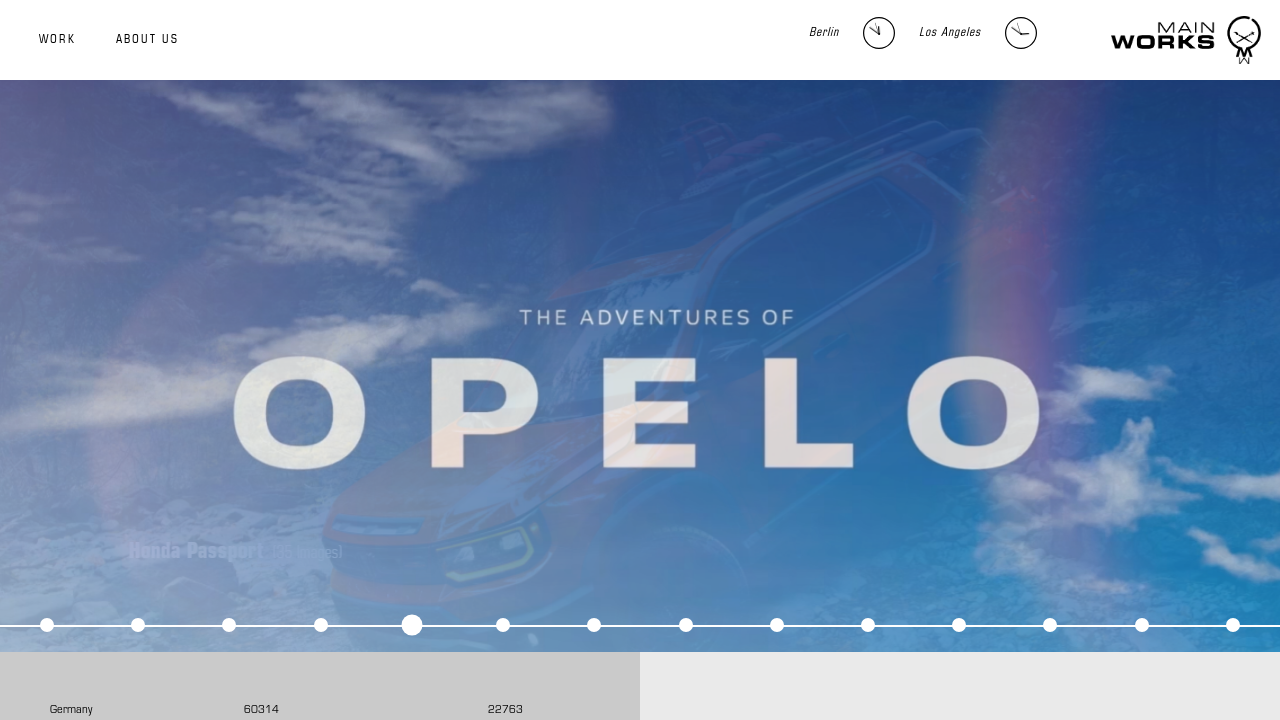

Waited 200ms between carousel dot clicks
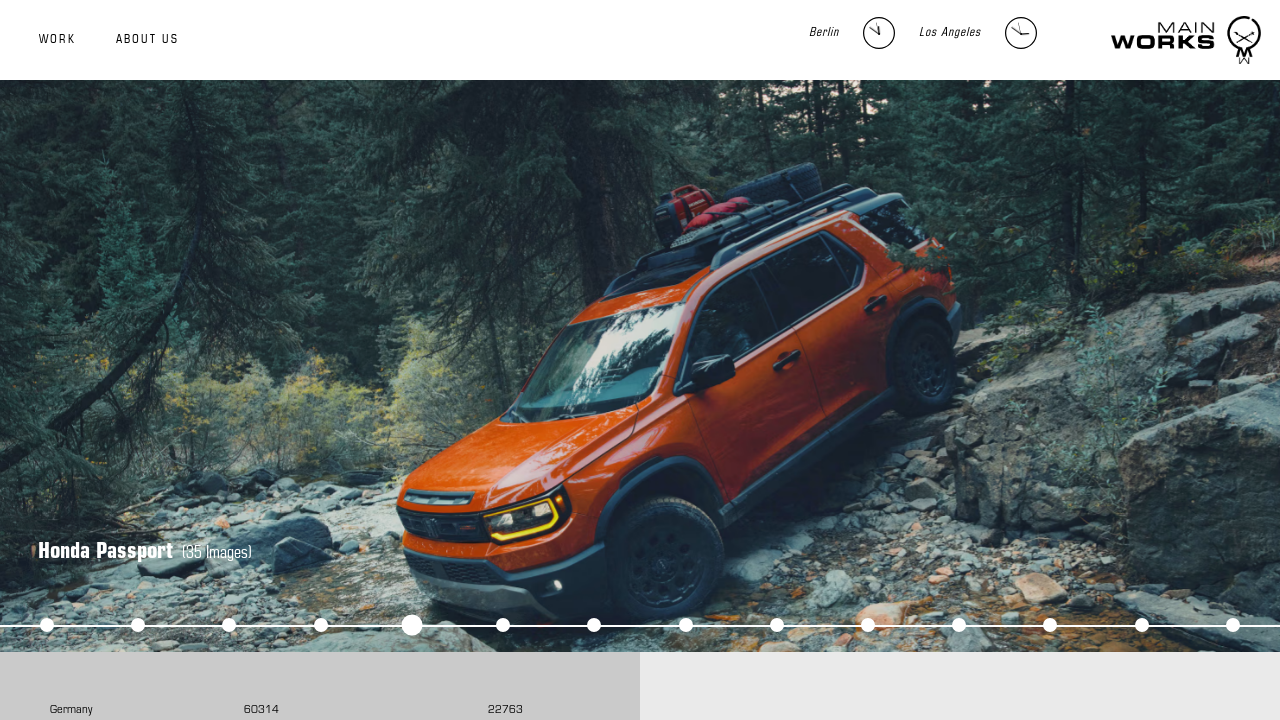

Clicked carousel pagination dot at (503, 625) on ol.flickity-page-dots > li >> nth=5
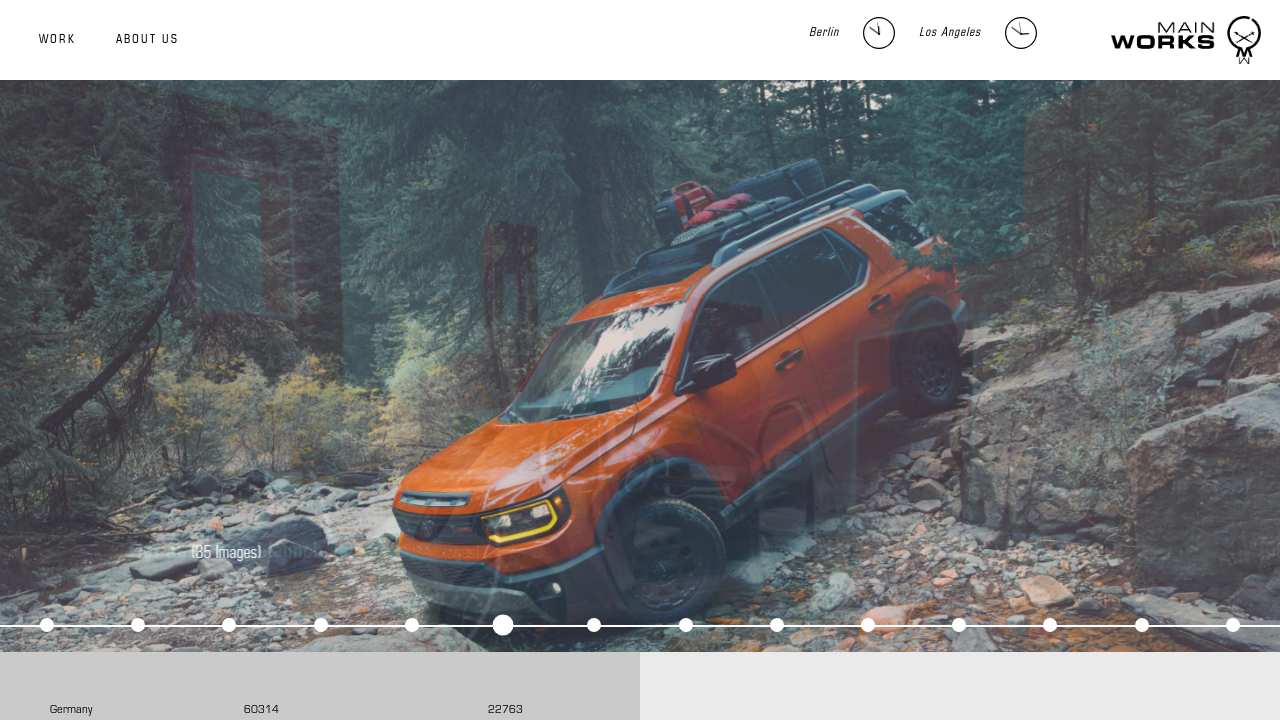

Waited 200ms between carousel dot clicks
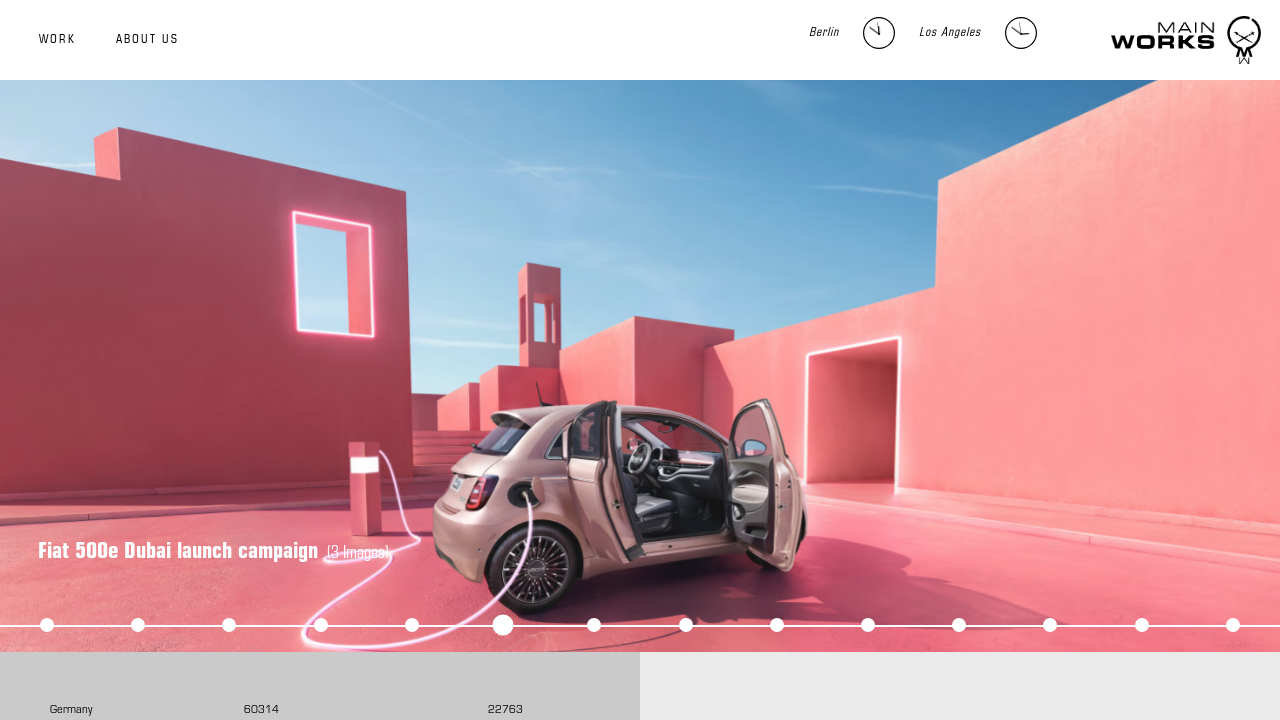

Clicked carousel pagination dot at (594, 625) on ol.flickity-page-dots > li >> nth=6
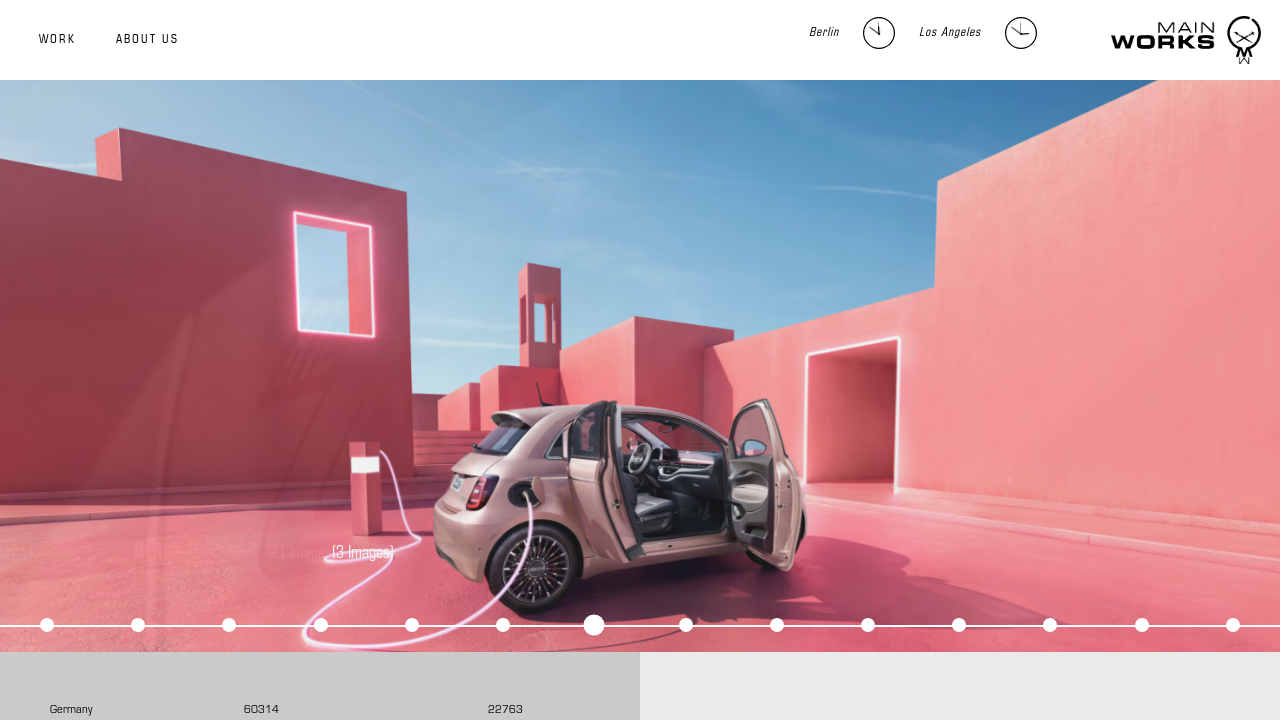

Waited 200ms between carousel dot clicks
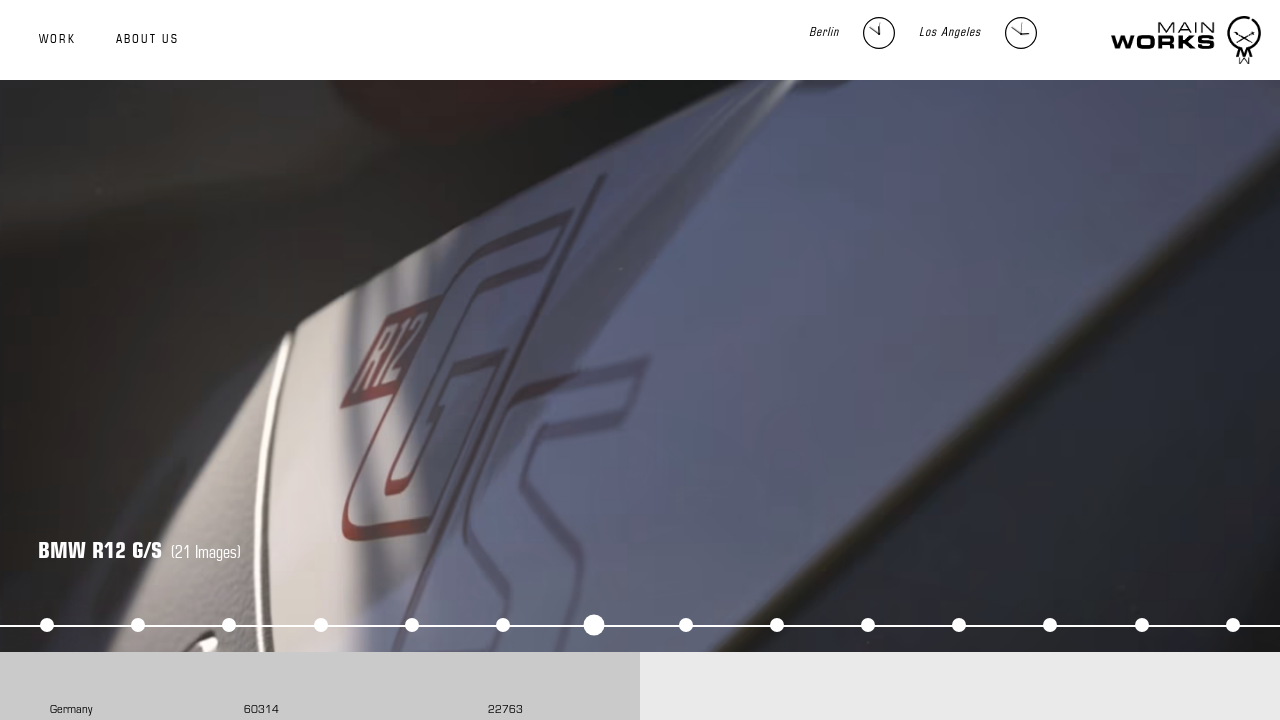

Clicked carousel pagination dot at (686, 625) on ol.flickity-page-dots > li >> nth=7
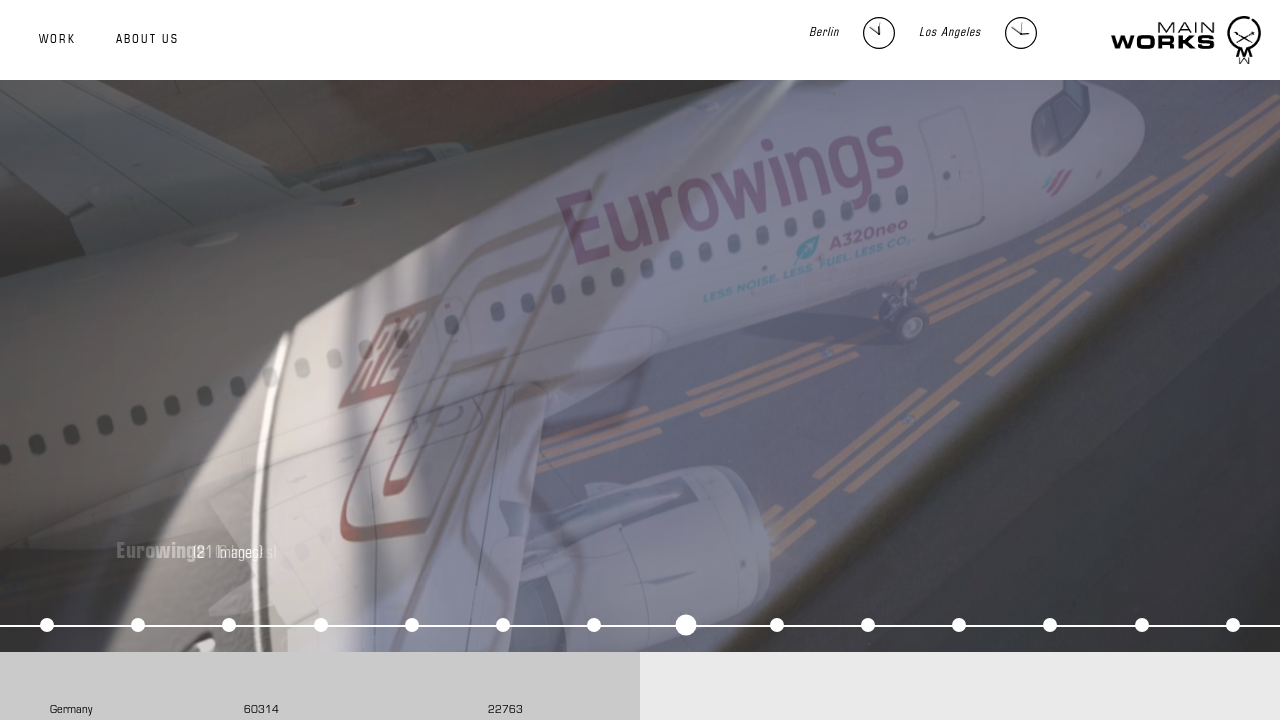

Waited 200ms between carousel dot clicks
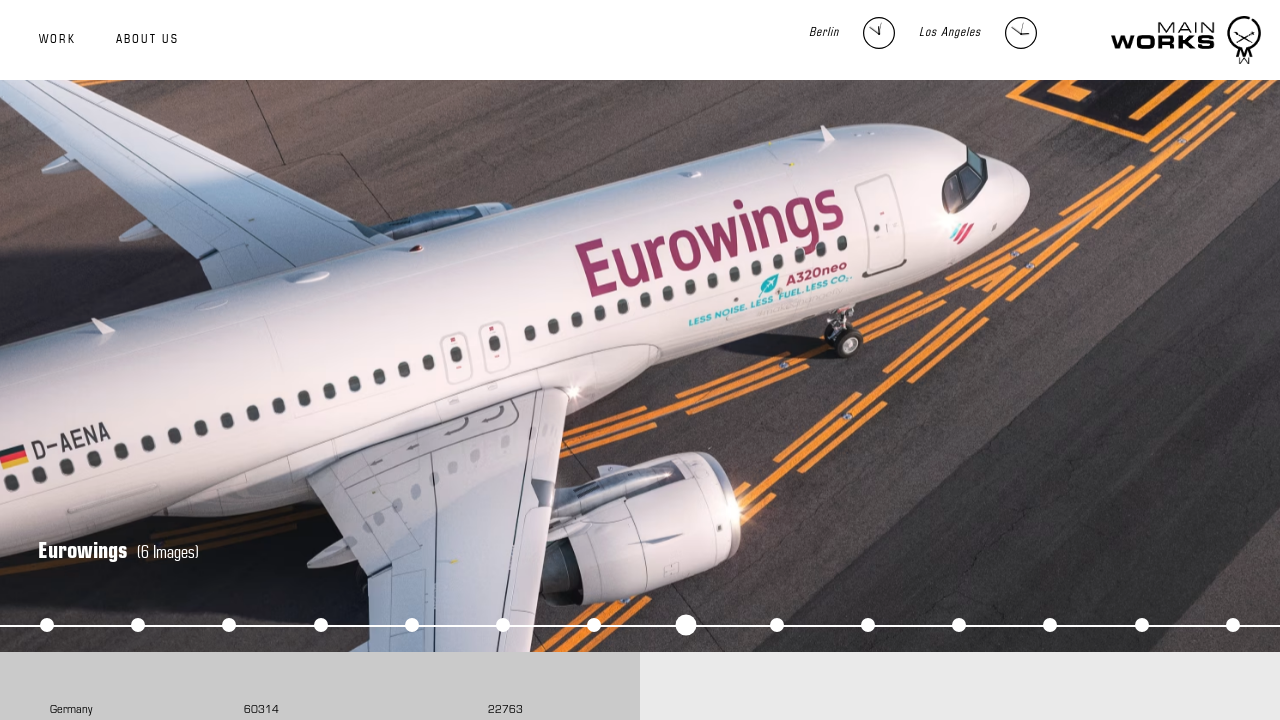

Clicked carousel pagination dot at (777, 625) on ol.flickity-page-dots > li >> nth=8
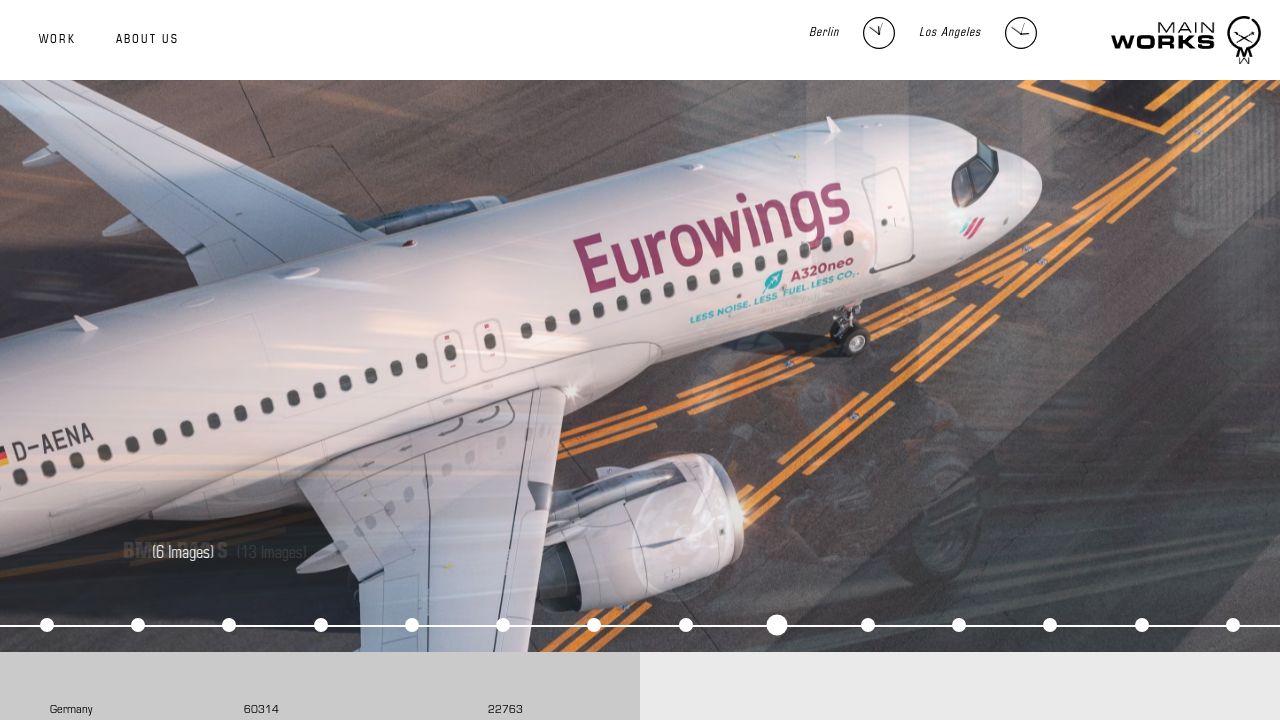

Waited 200ms between carousel dot clicks
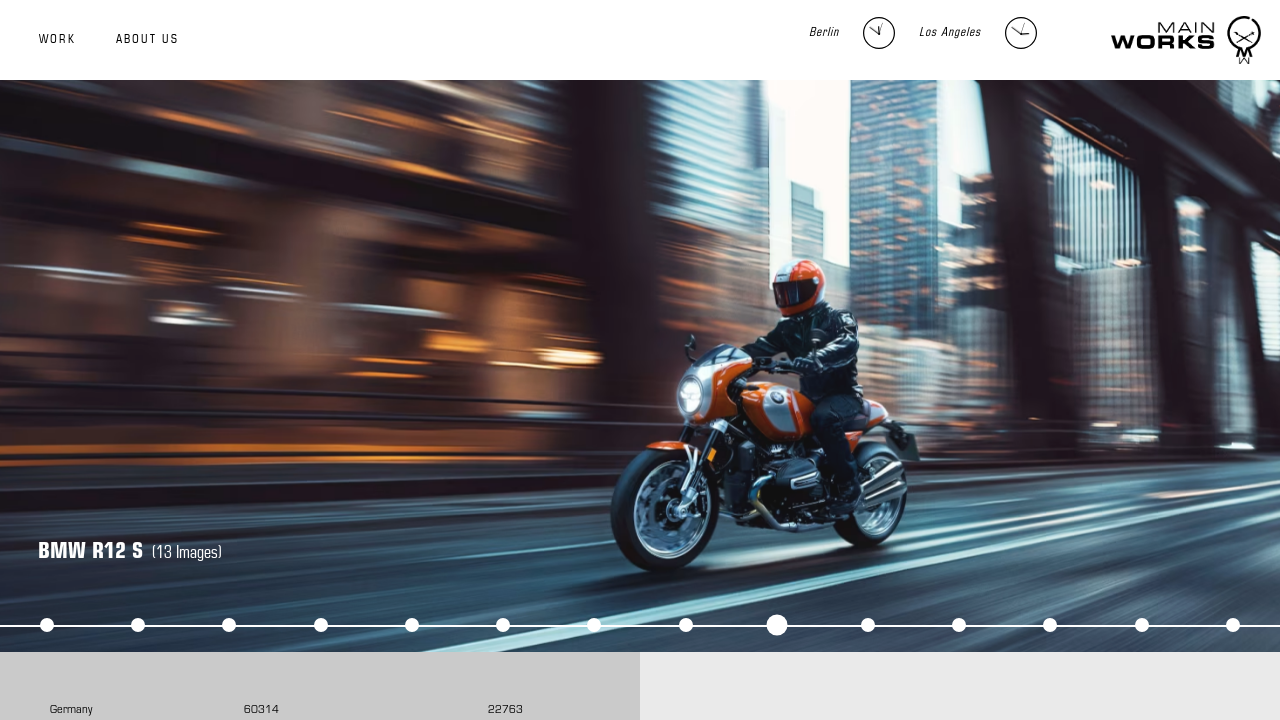

Clicked carousel pagination dot at (868, 625) on ol.flickity-page-dots > li >> nth=9
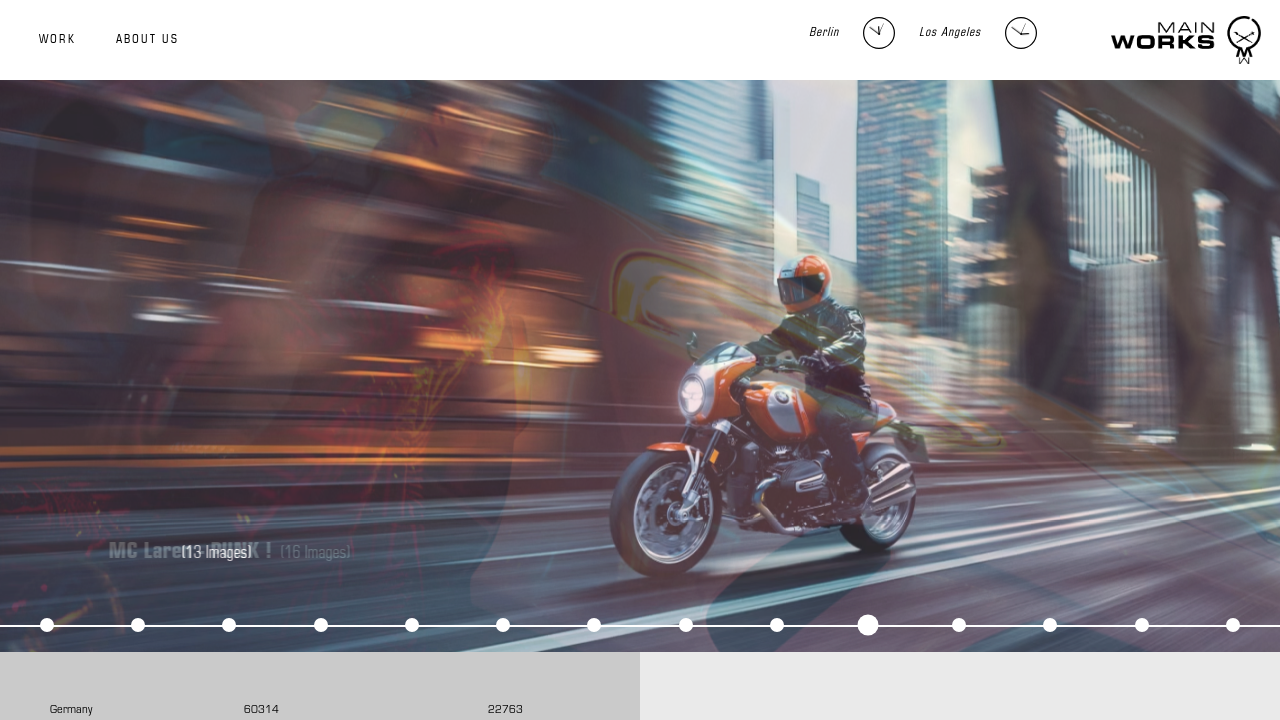

Waited 200ms between carousel dot clicks
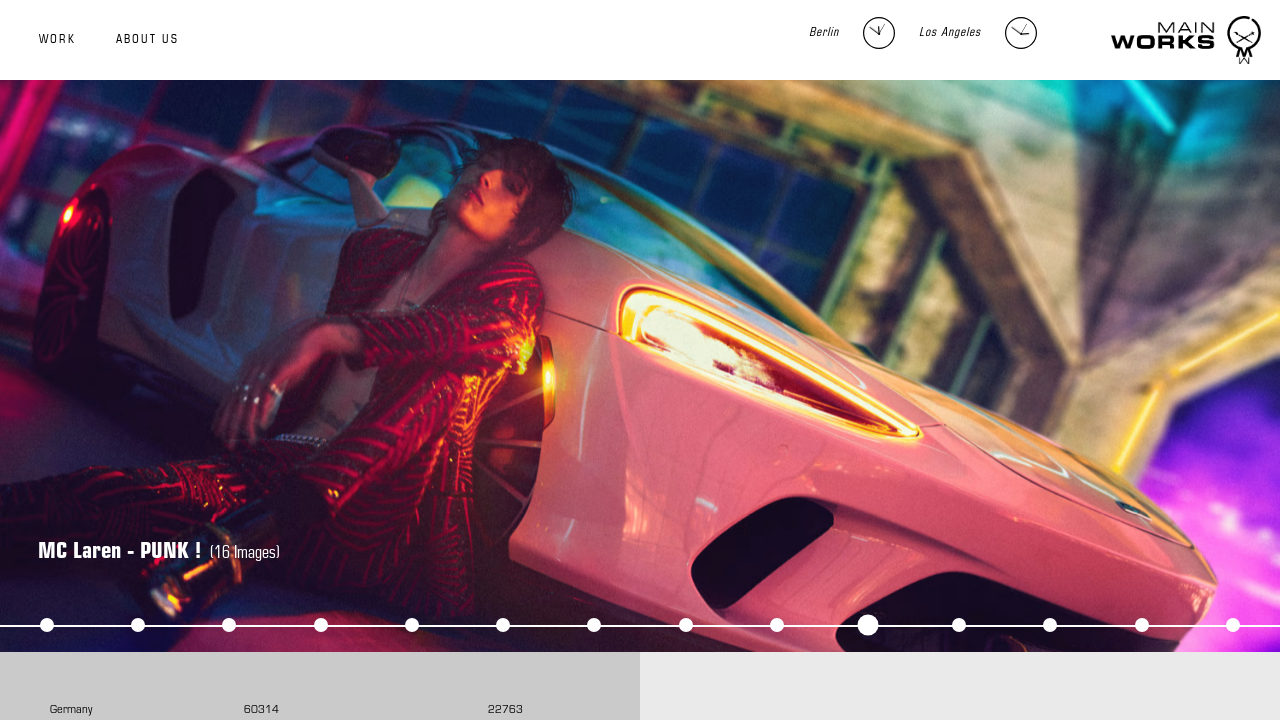

Clicked carousel pagination dot at (959, 625) on ol.flickity-page-dots > li >> nth=10
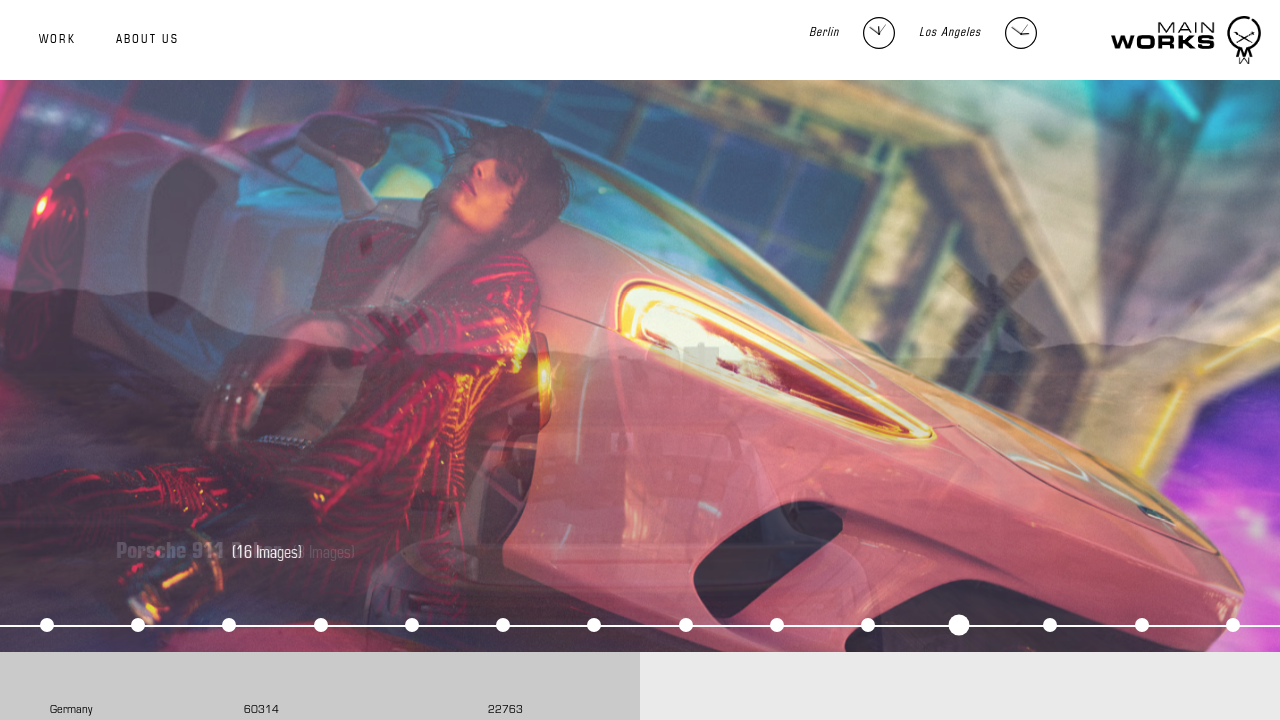

Waited 200ms between carousel dot clicks
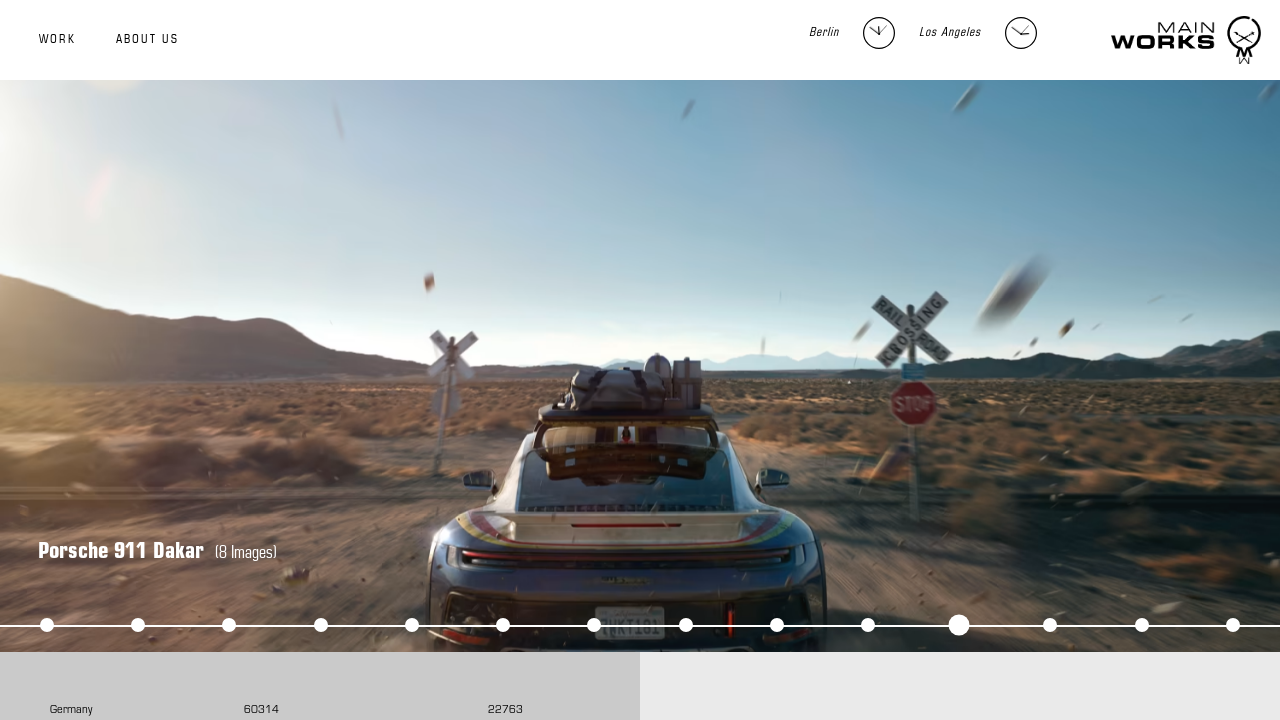

Clicked carousel pagination dot at (1050, 625) on ol.flickity-page-dots > li >> nth=11
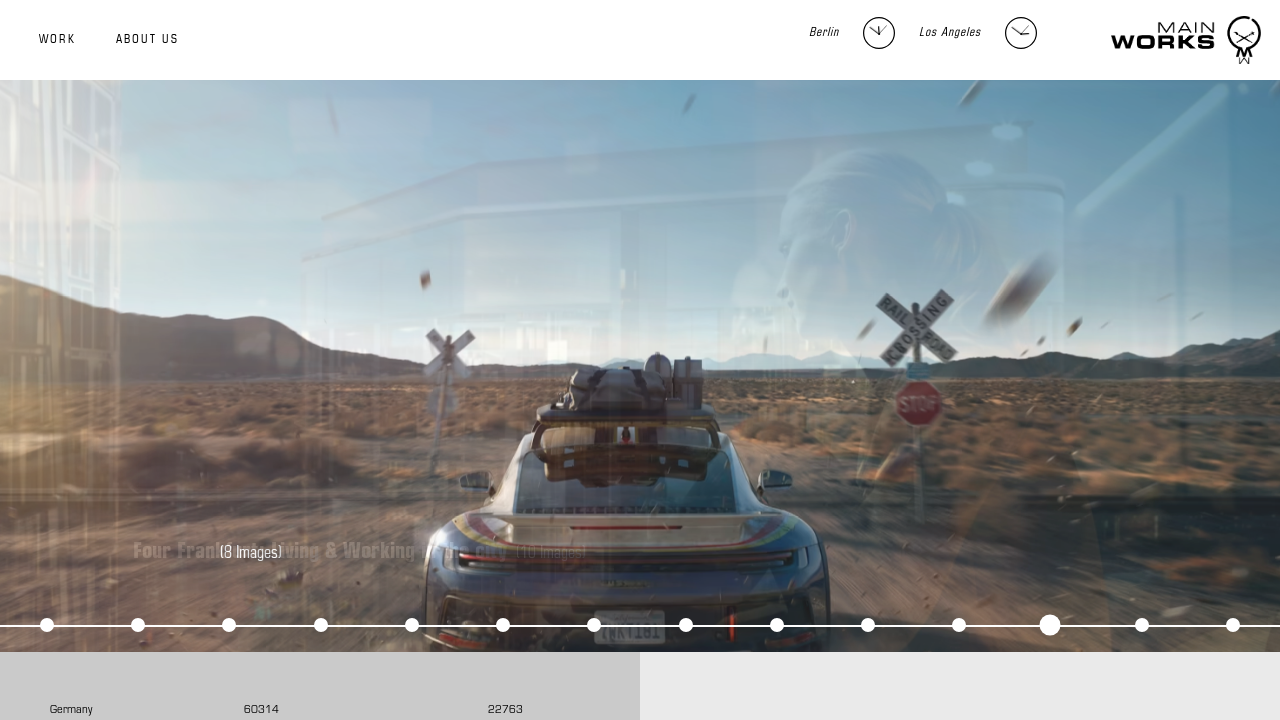

Waited 200ms between carousel dot clicks
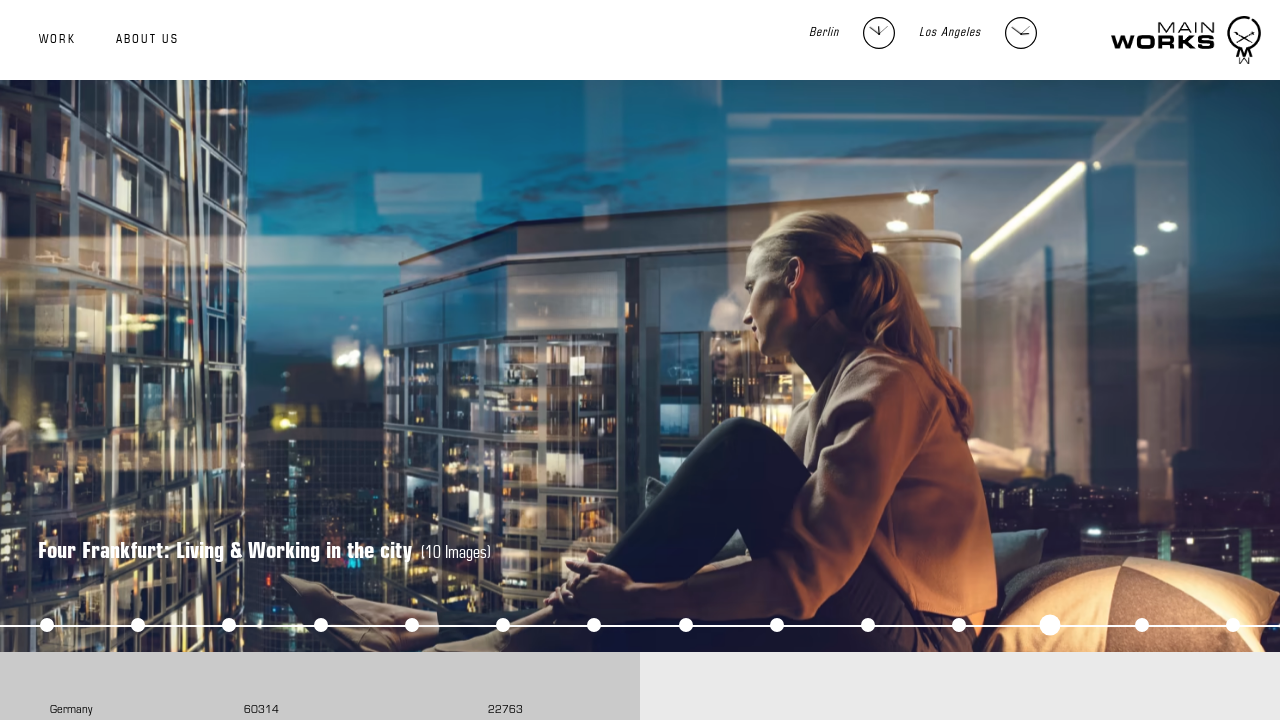

Clicked carousel pagination dot at (1142, 625) on ol.flickity-page-dots > li >> nth=12
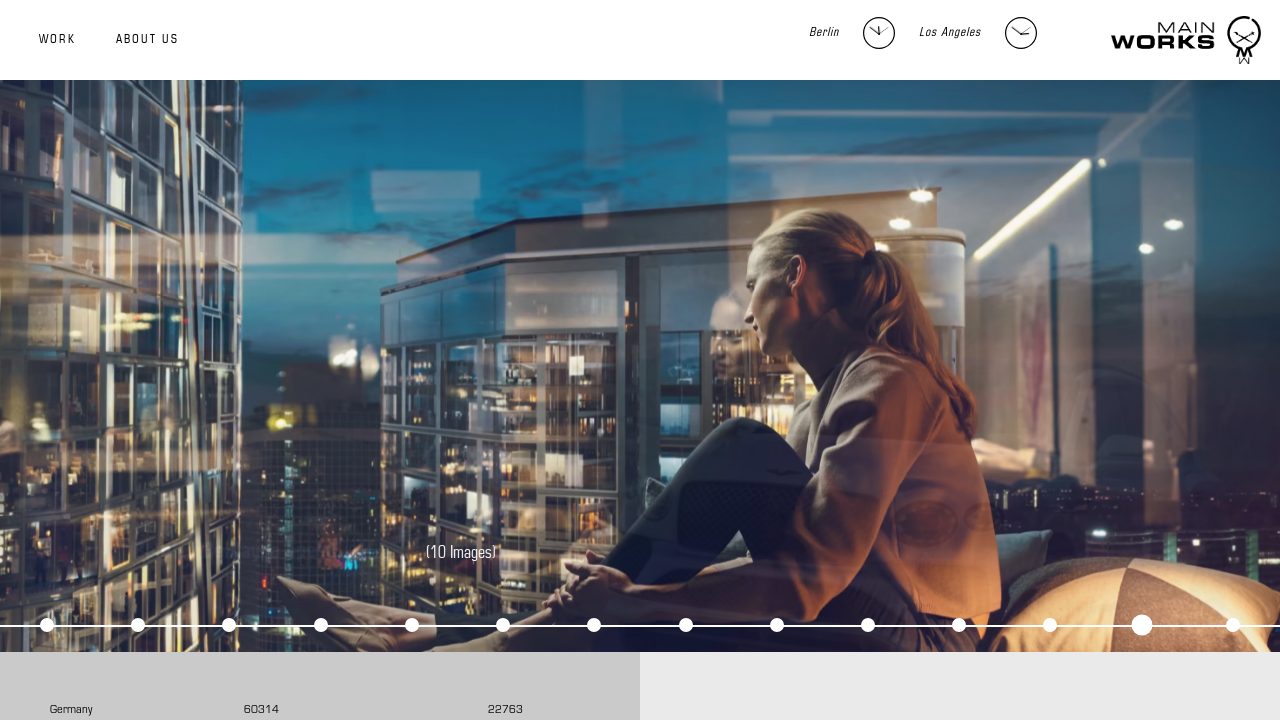

Waited 200ms between carousel dot clicks
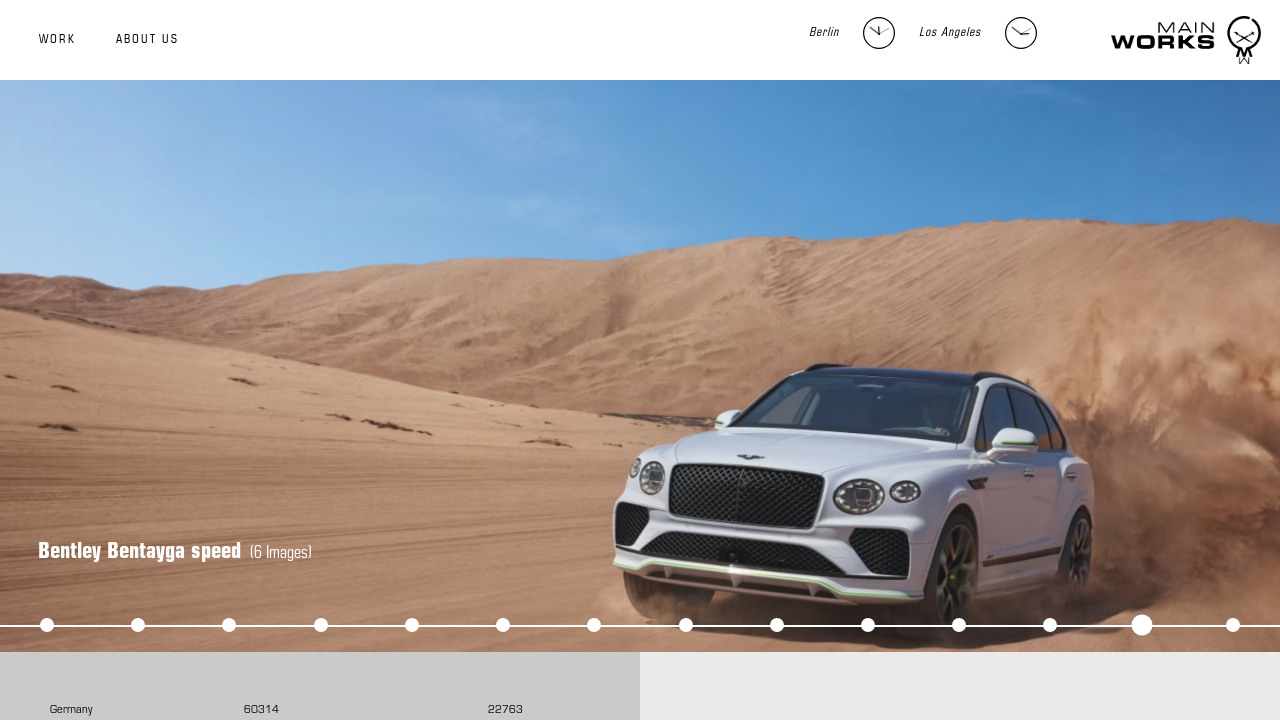

Clicked carousel pagination dot at (1233, 625) on ol.flickity-page-dots > li >> nth=13
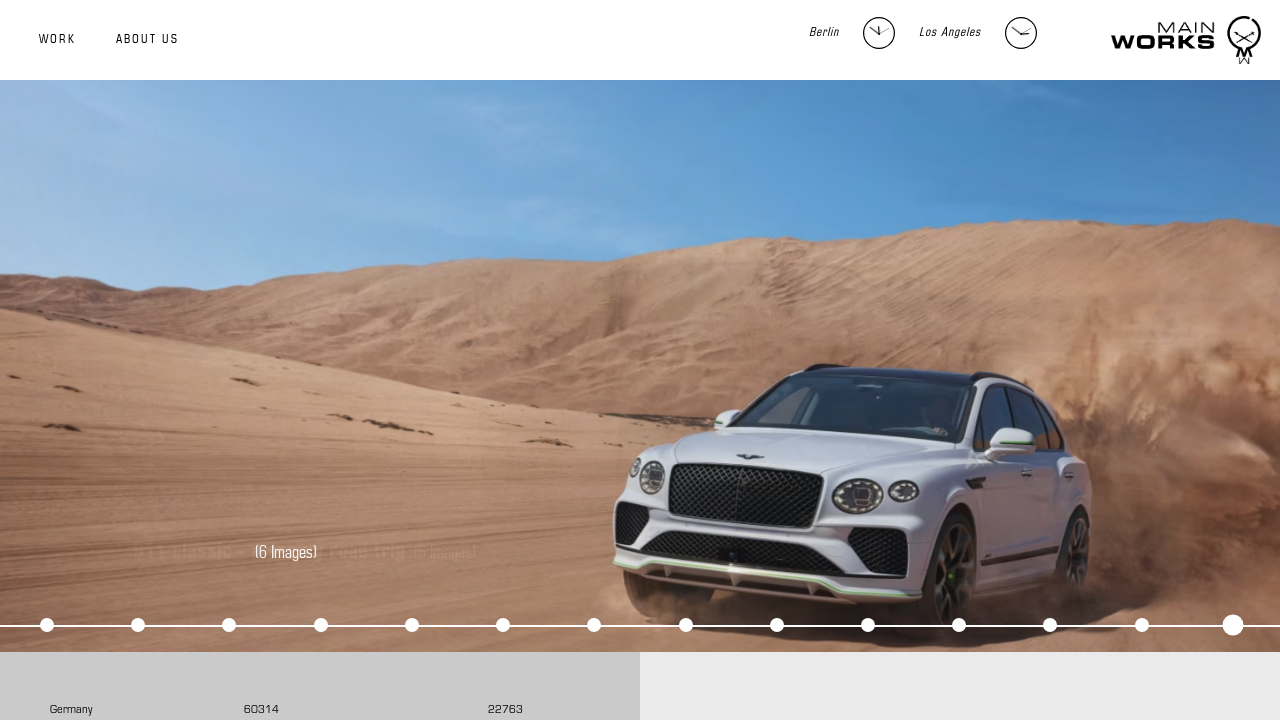

Waited 200ms between carousel dot clicks
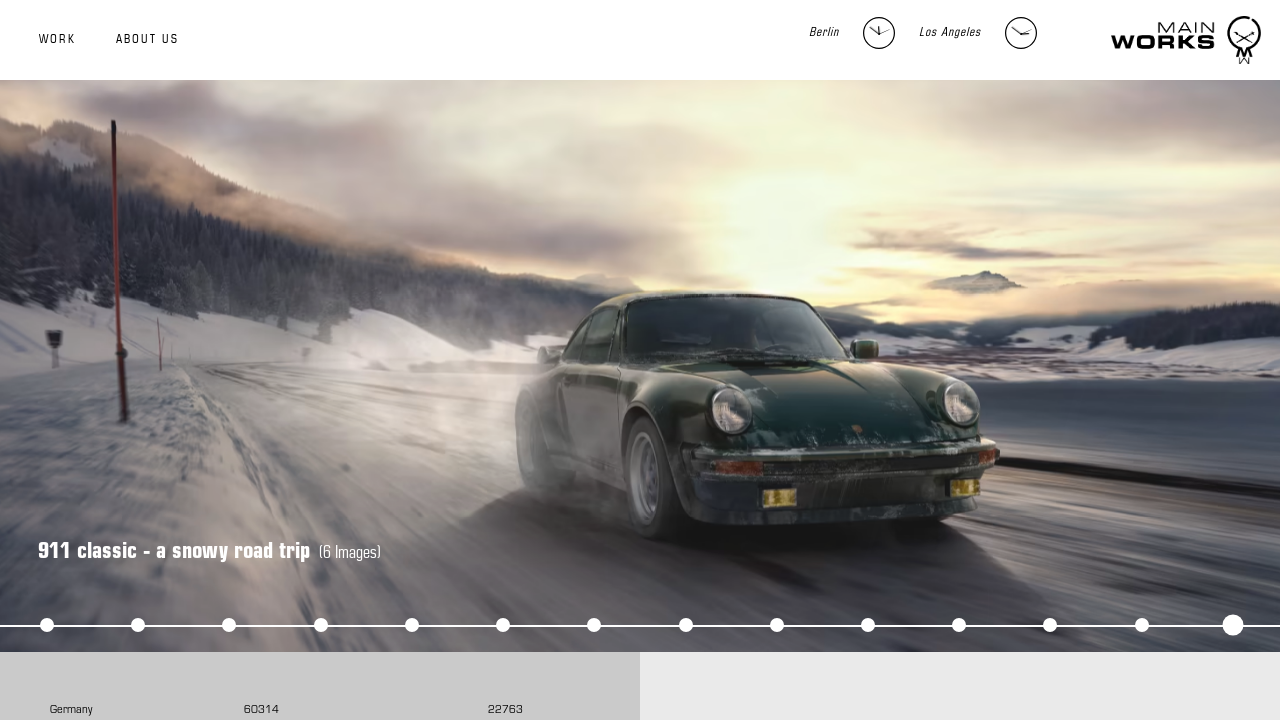

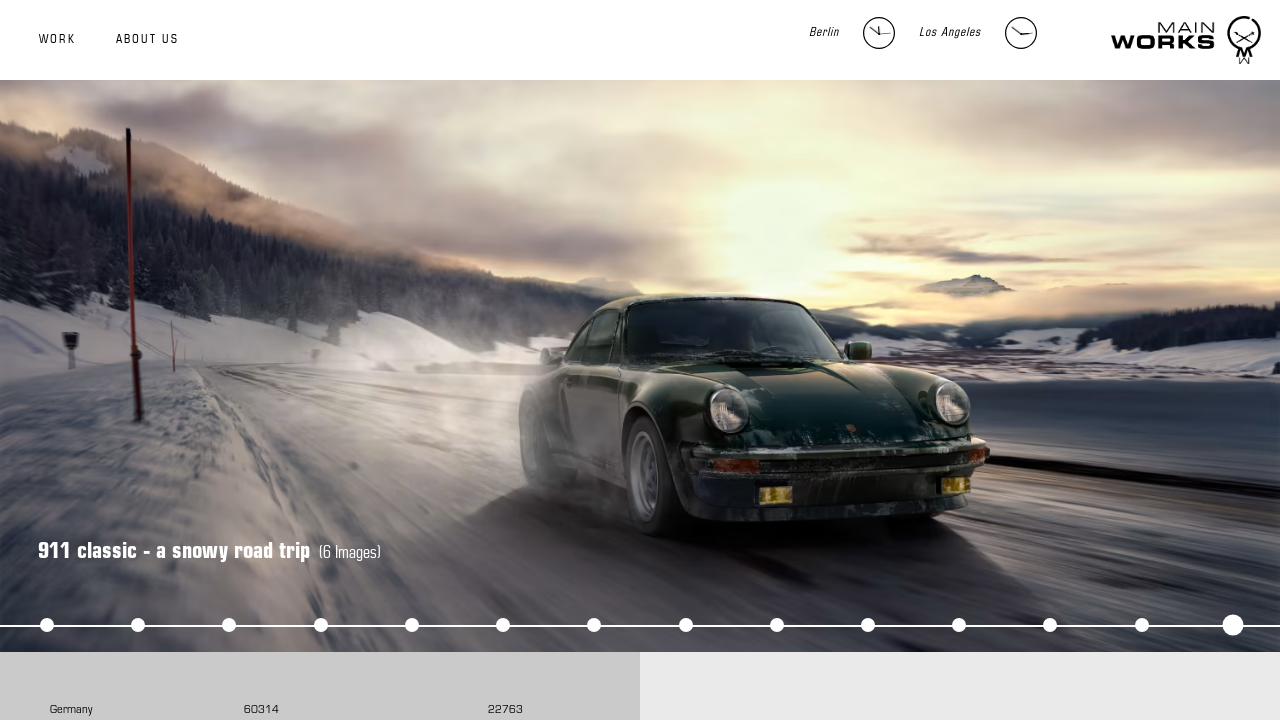